Navigates to a dropdown demonstration page and interacts with a dropdown menu by selecting the second-to-last option

Starting URL: https://www.leafground.com/select.xhtml

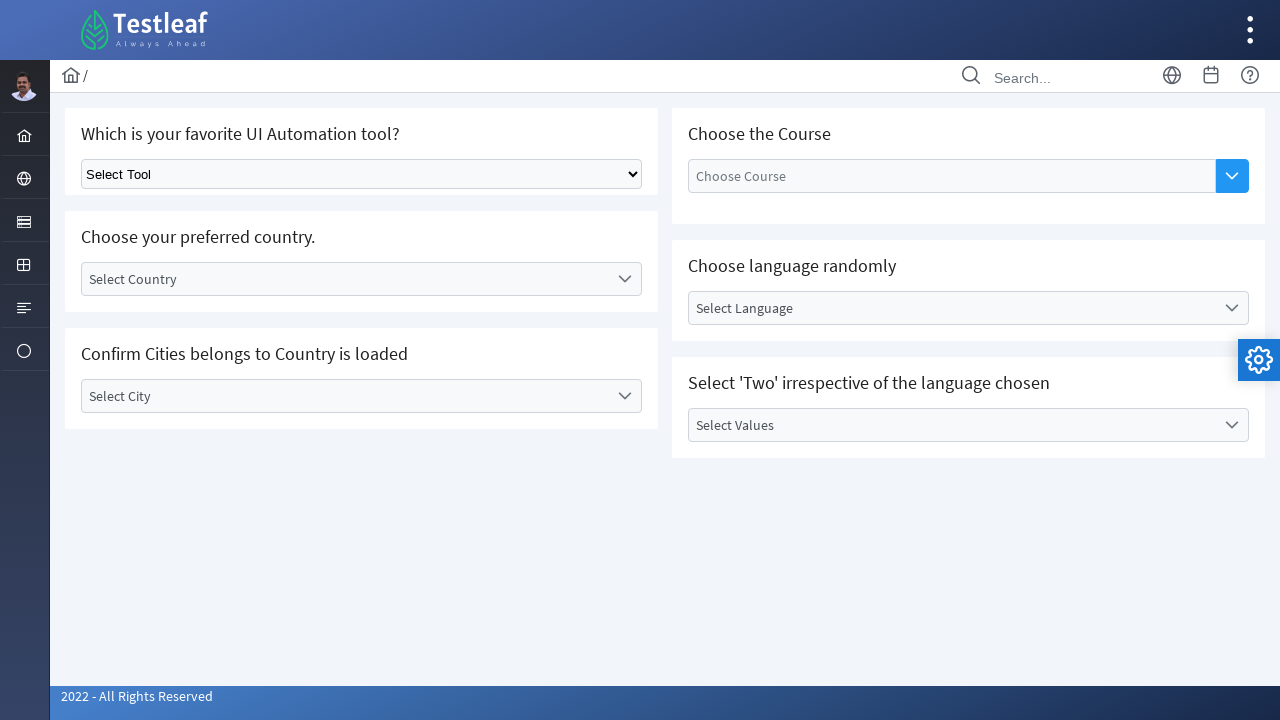

Navigated to dropdown demonstration page
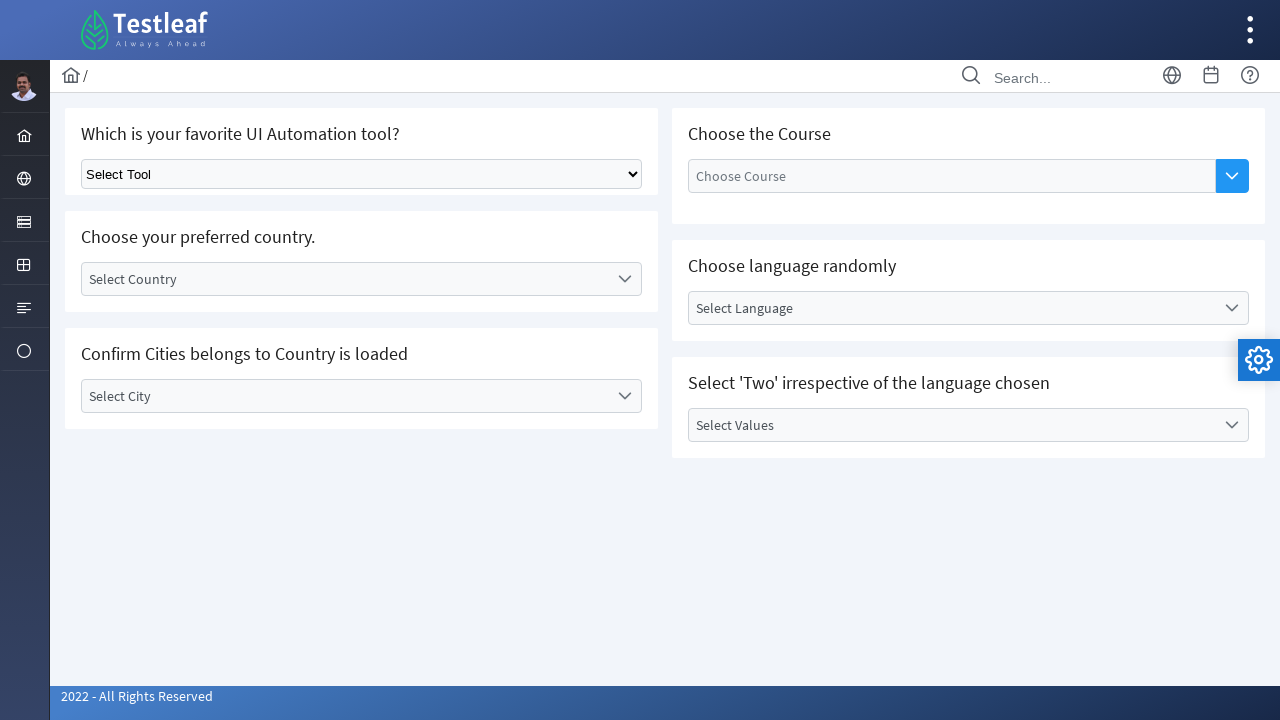

Located dropdown element
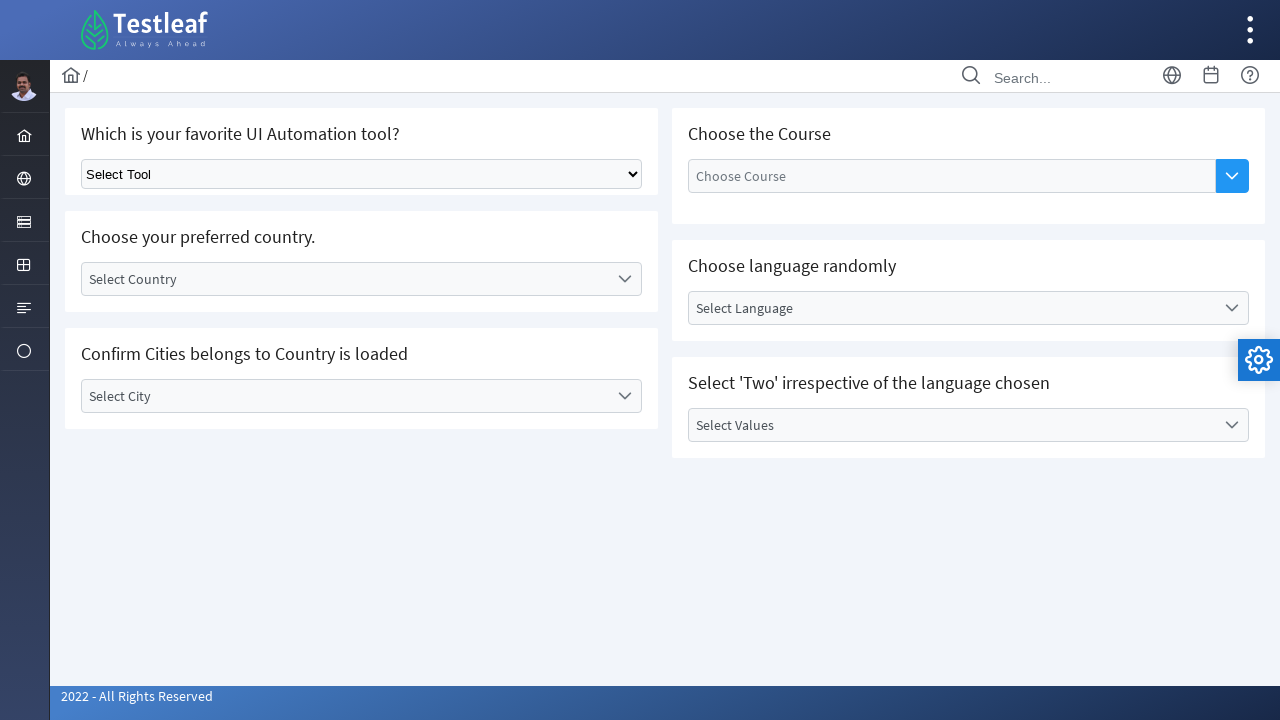

Retrieved all options from dropdown
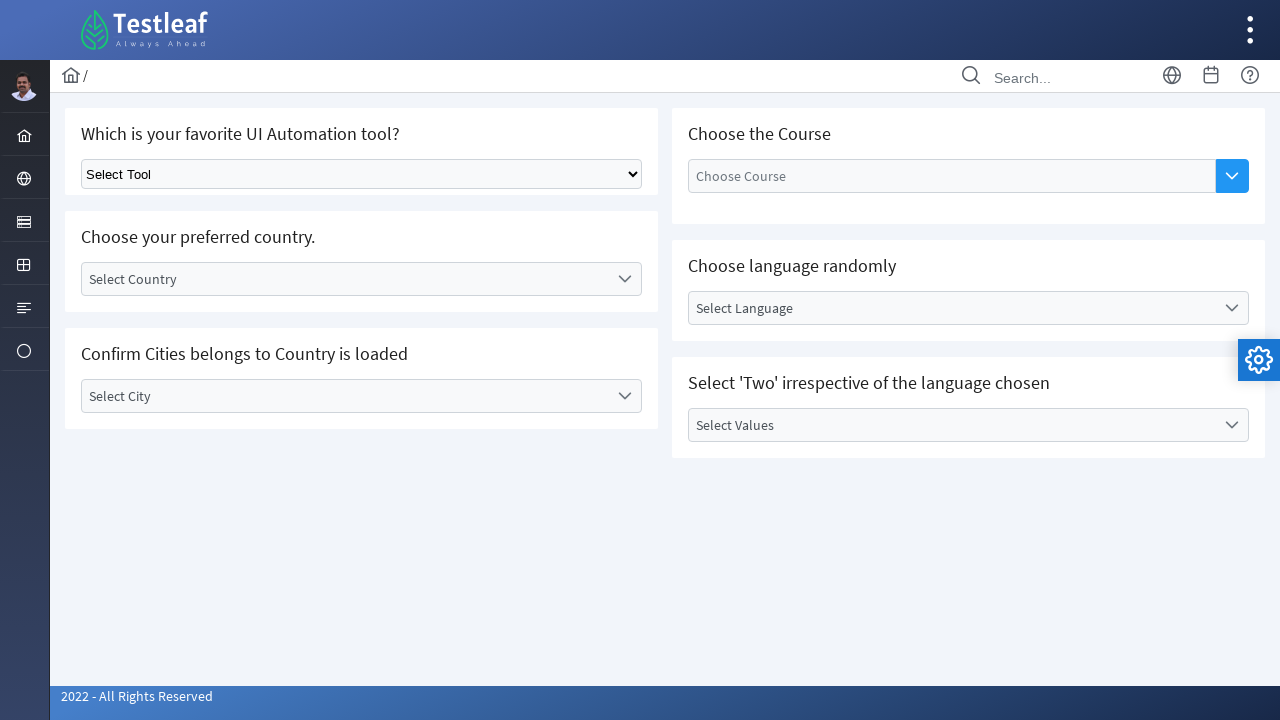

Identified second-to-last option
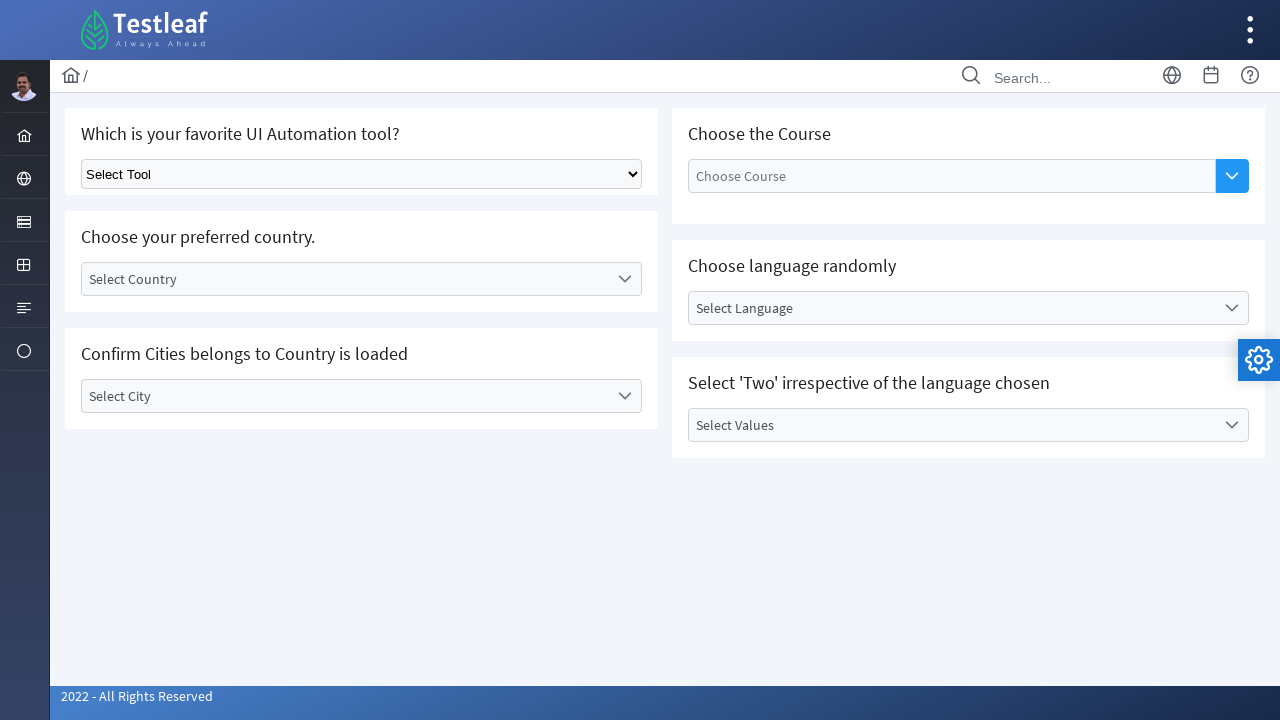

Retrieved value attribute of second-to-last option
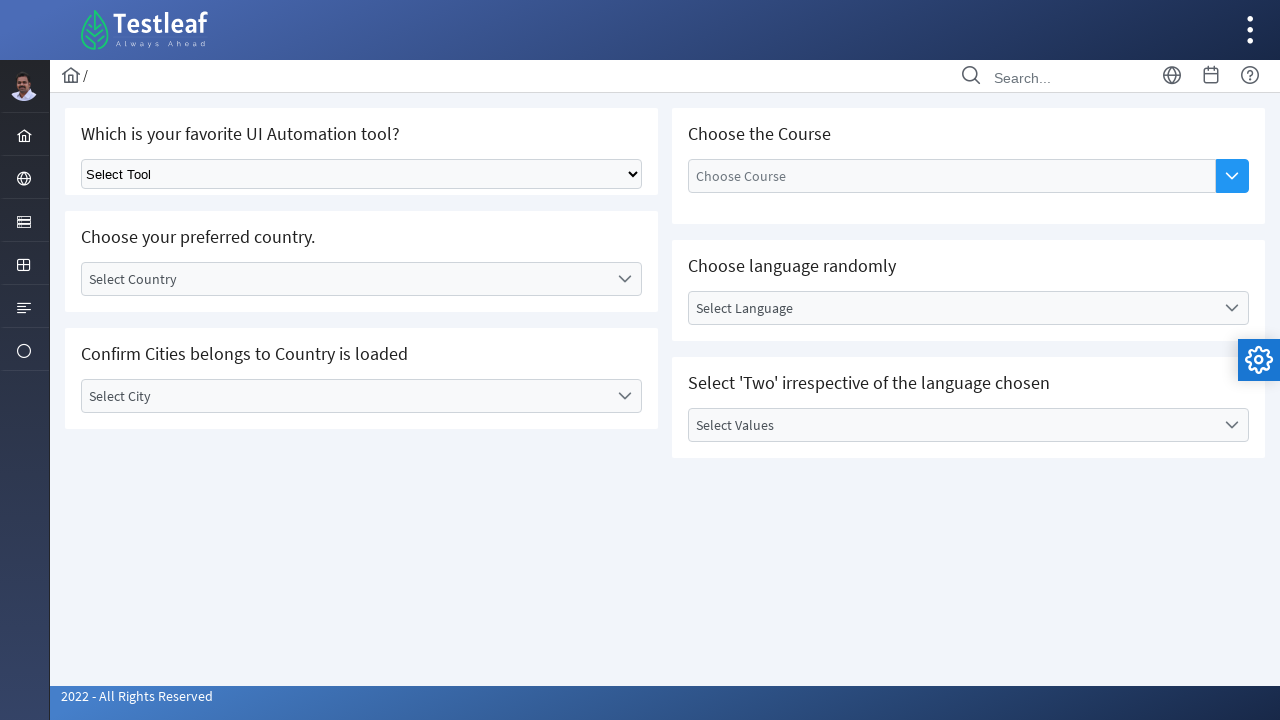

Selected second-to-last option with value 'None' on .ui-selectonemenu >> nth=0
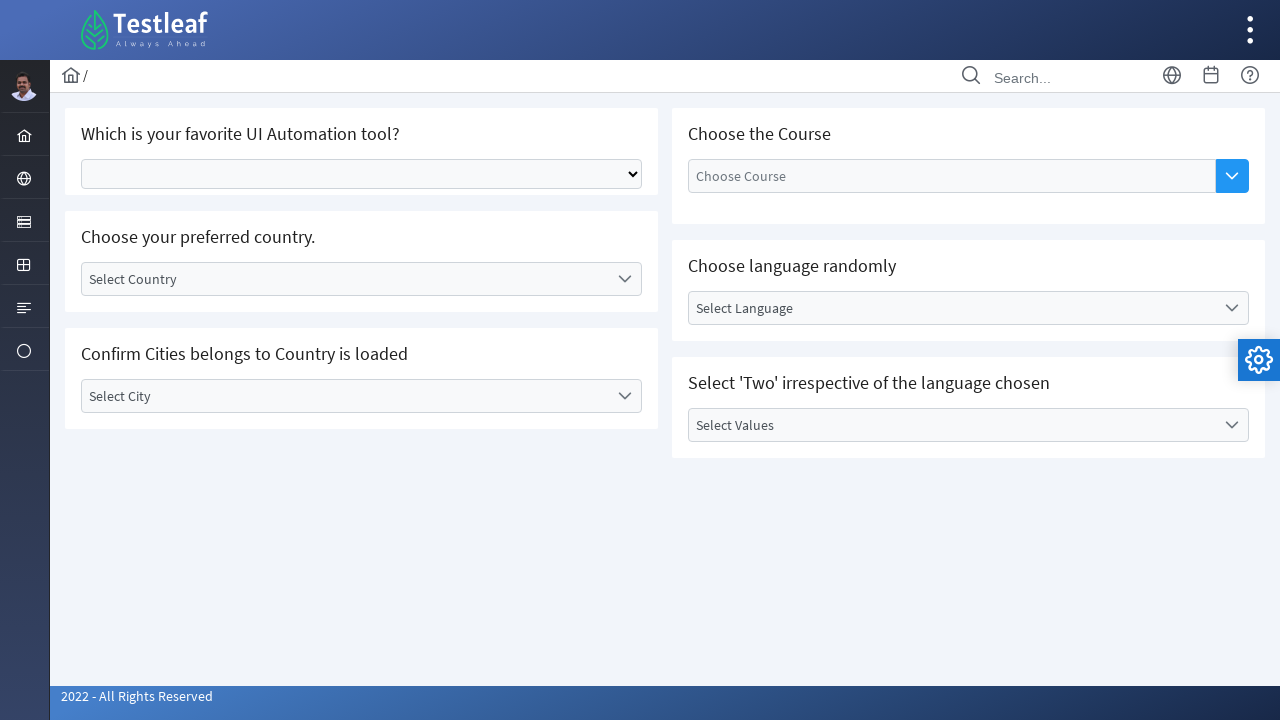

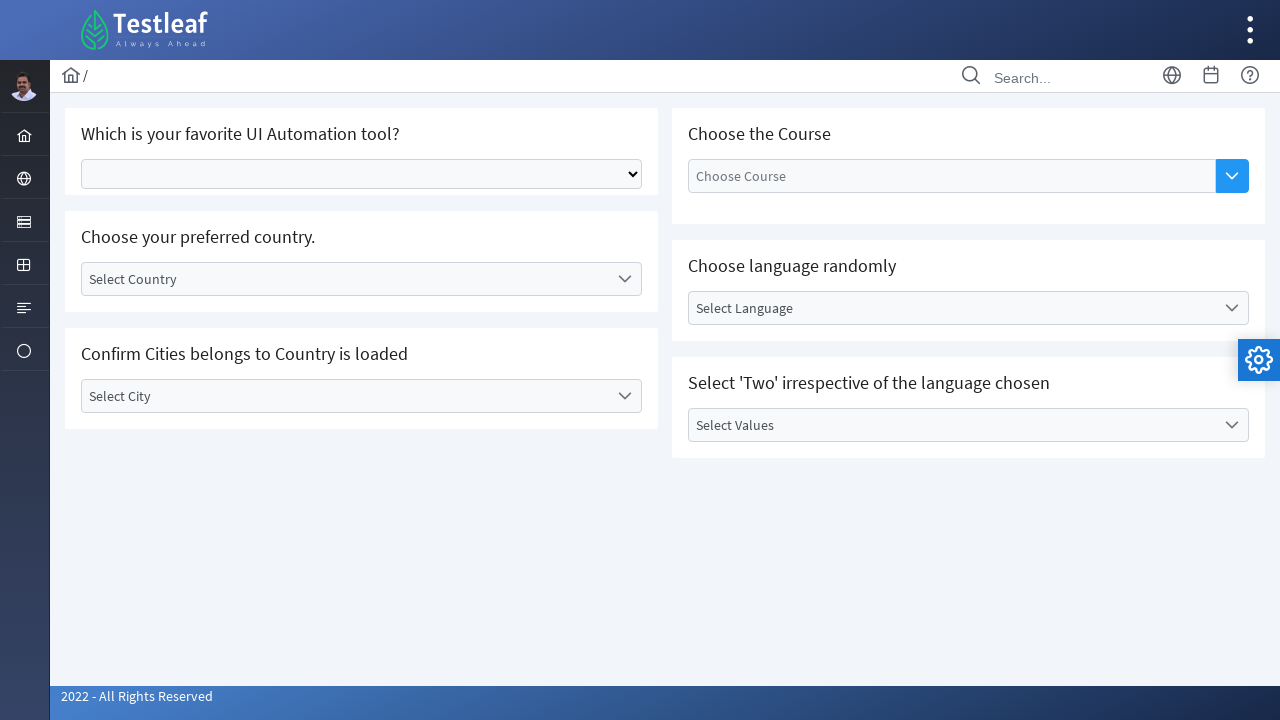